Tests Shadow DOM interaction by scrolling to a specific element and then filling an input field that is nested within multiple shadow roots on a practice page.

Starting URL: https://selectorshub.com/xpath-practice-page/

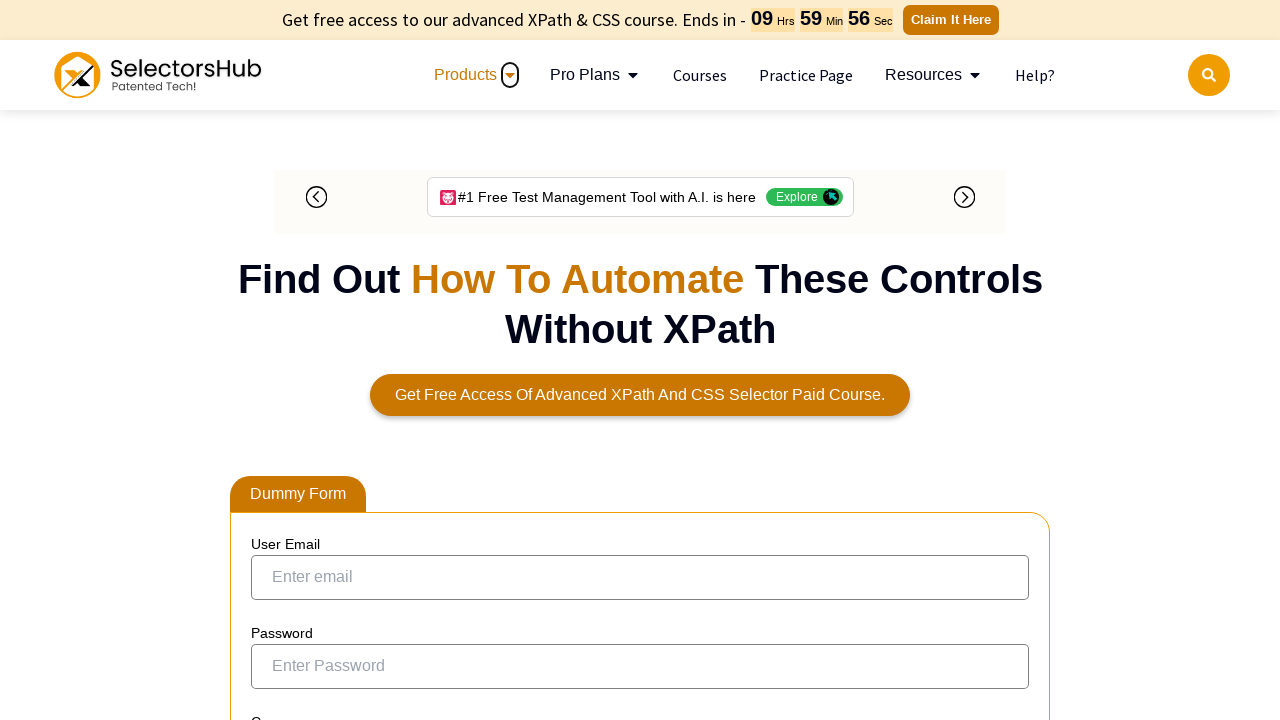

Scrolled to userName div element
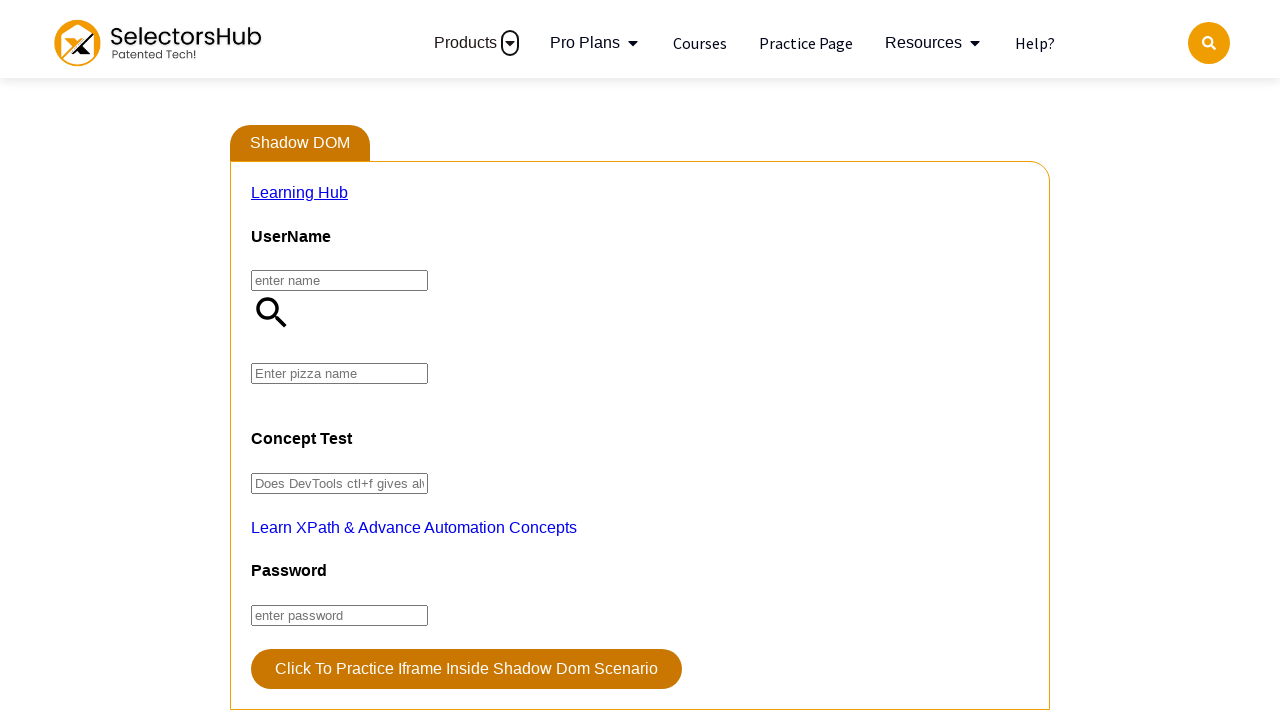

Waited 1000ms for page to settle after scroll
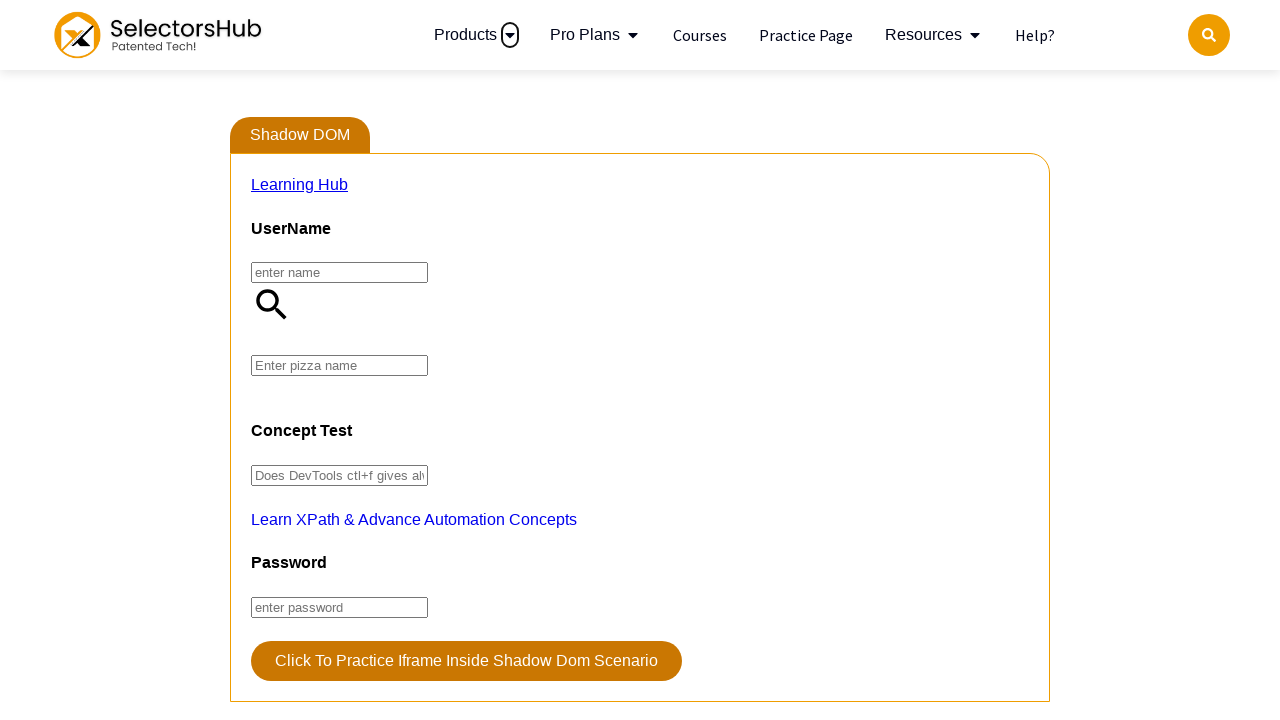

Filled nested shadow DOM input field (pizza) with 'farmhouse' value
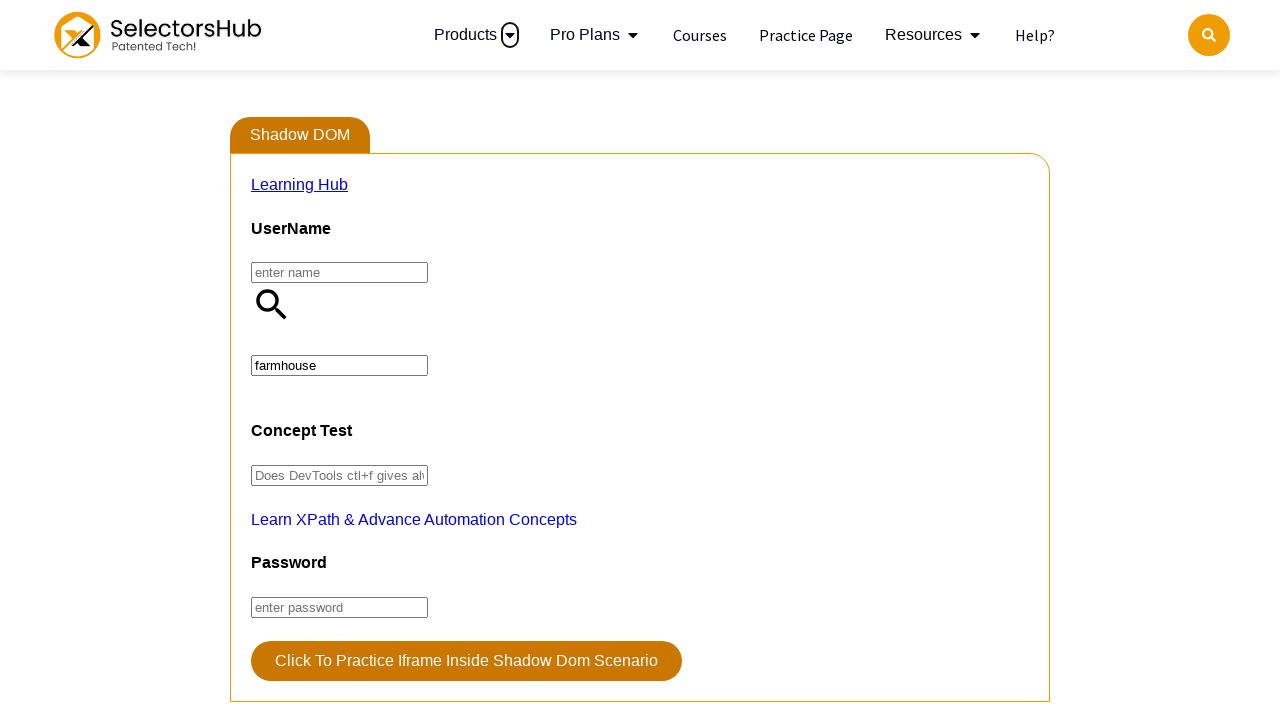

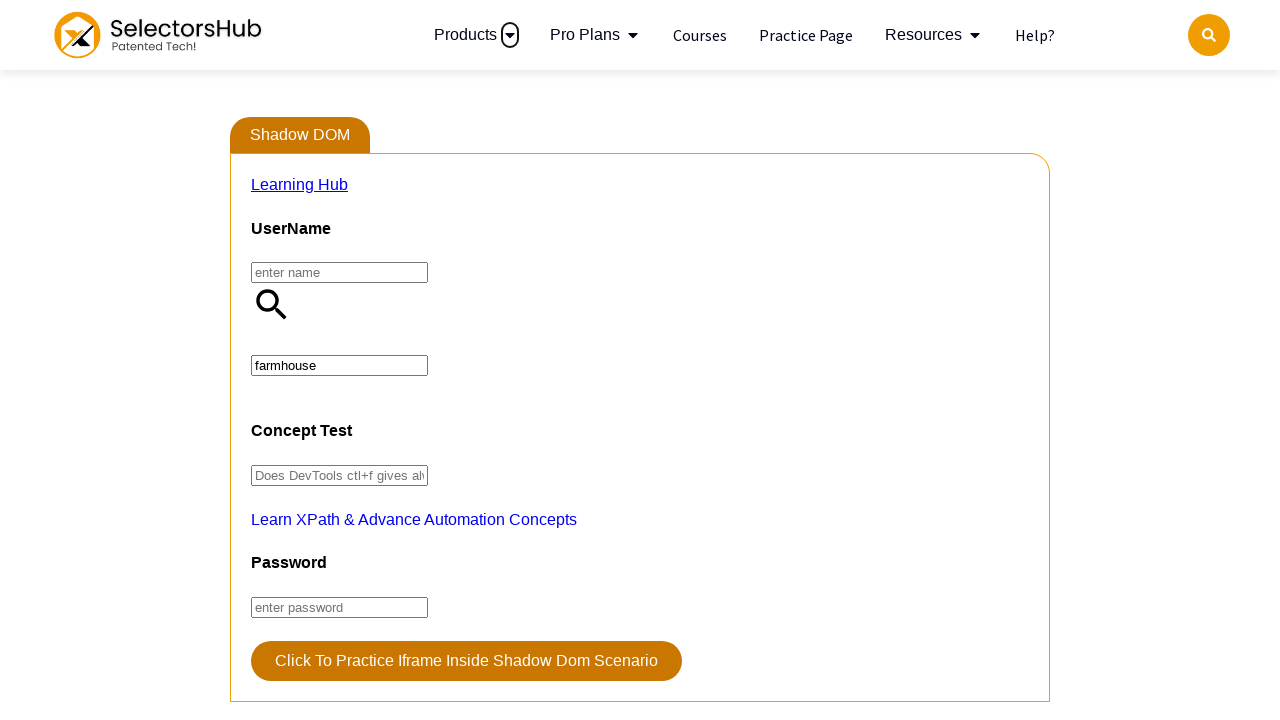